Tests the DemoQA practice form validation by attempting to submit an empty form and verifying that mandatory field validation is triggered (field colors change to indicate required fields).

Starting URL: https://demoqa.com

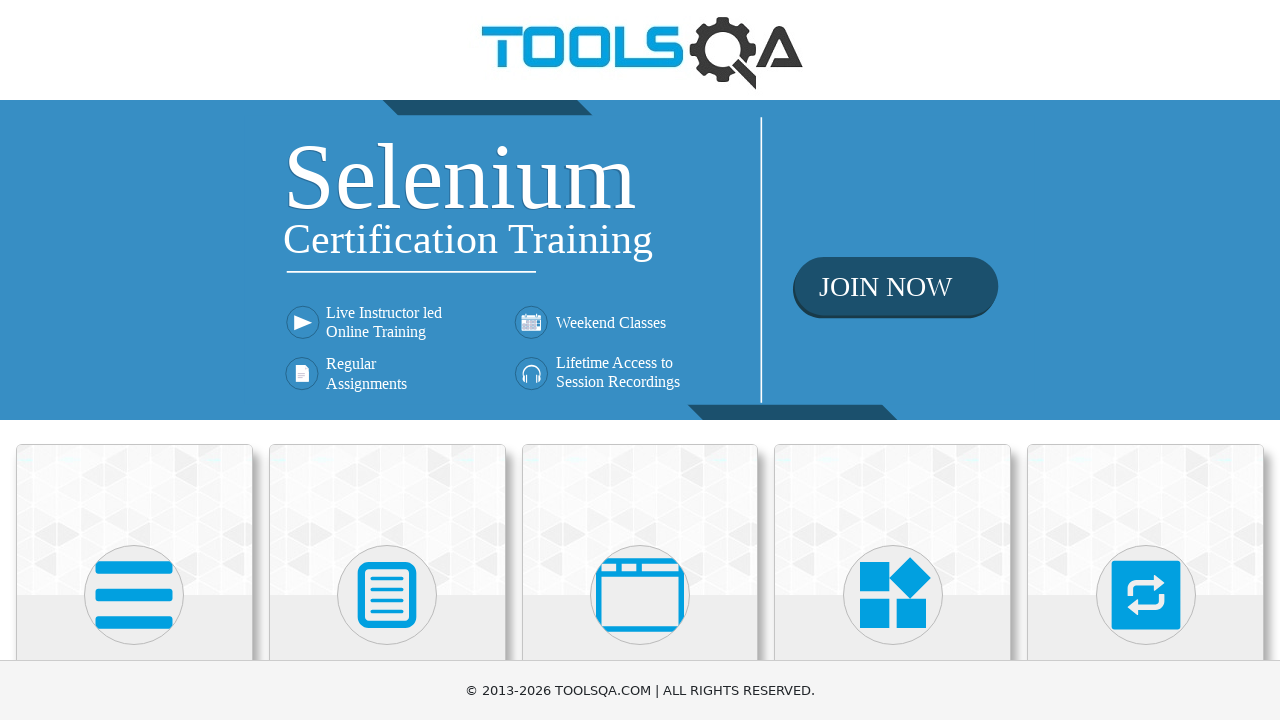

Clicked on Forms in the sidebar at (387, 360) on text=Forms
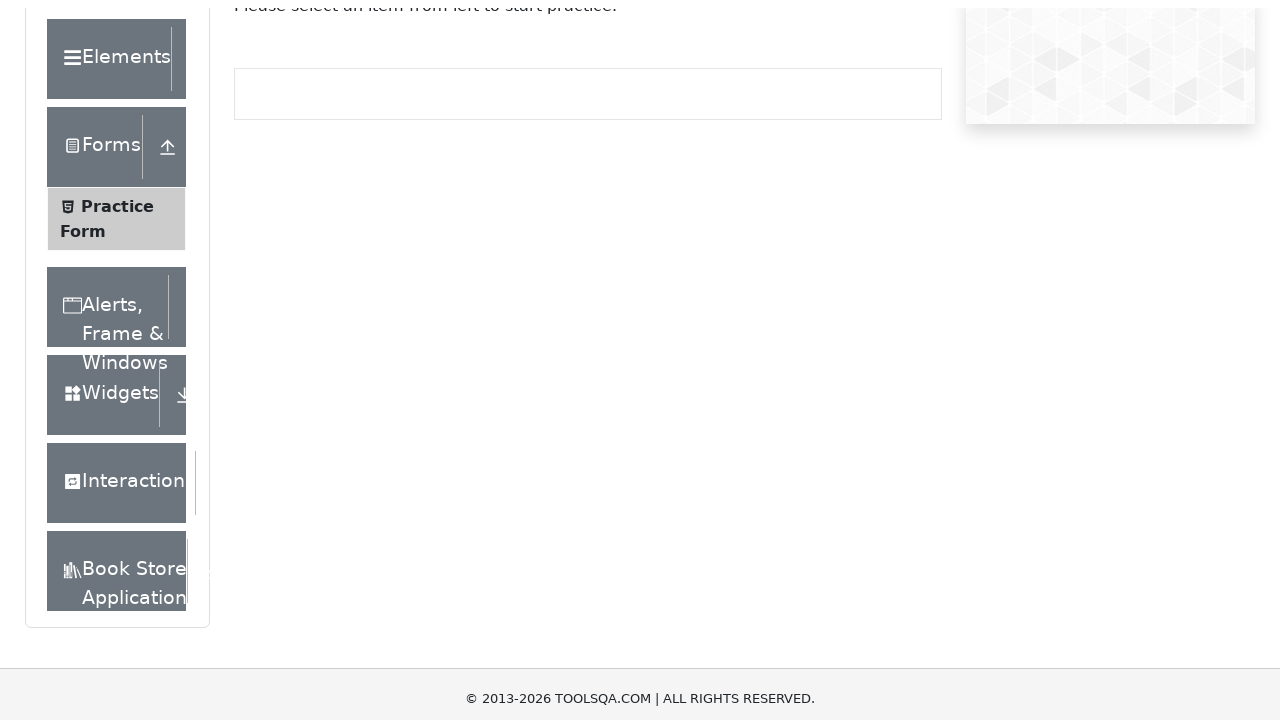

Clicked on Practice Form at (117, 336) on text=Practice Form
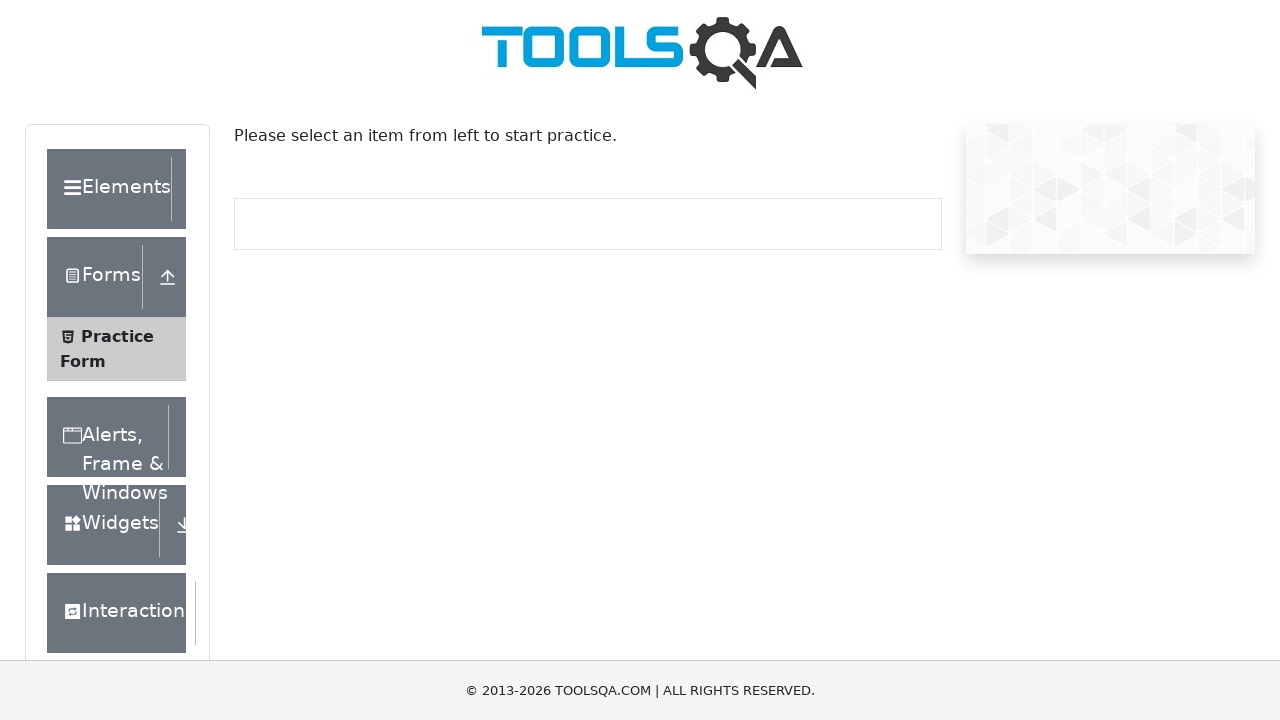

Scrolled down 500 pixels to reveal submit button
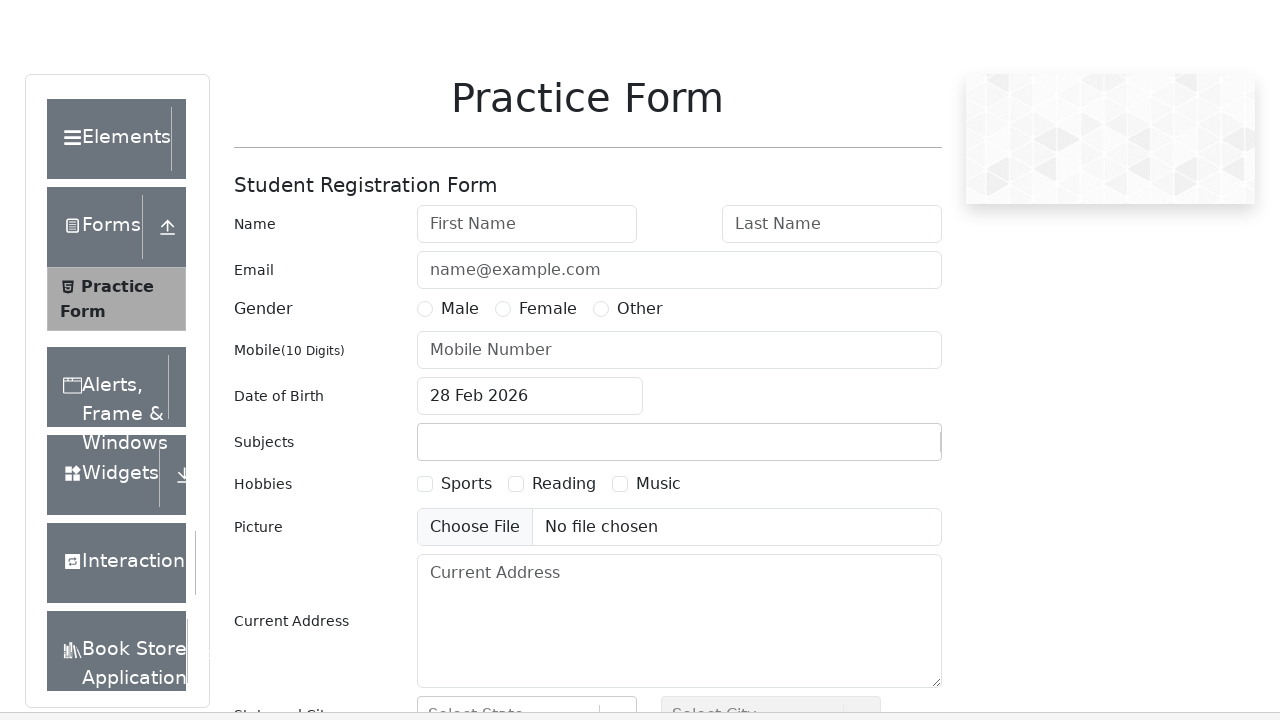

Clicked Submit button without filling any fields to trigger validation at (885, 499) on #submit
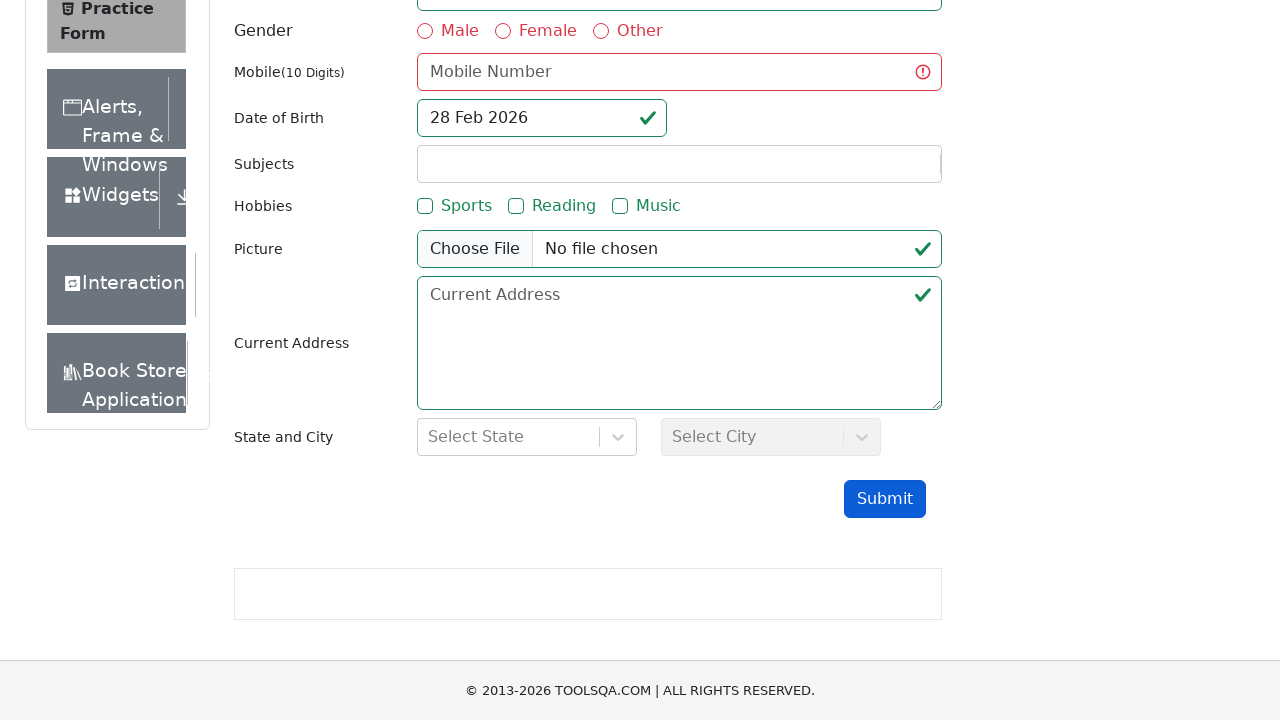

Verified mandatory field validation was triggered - firstName field shows invalid state
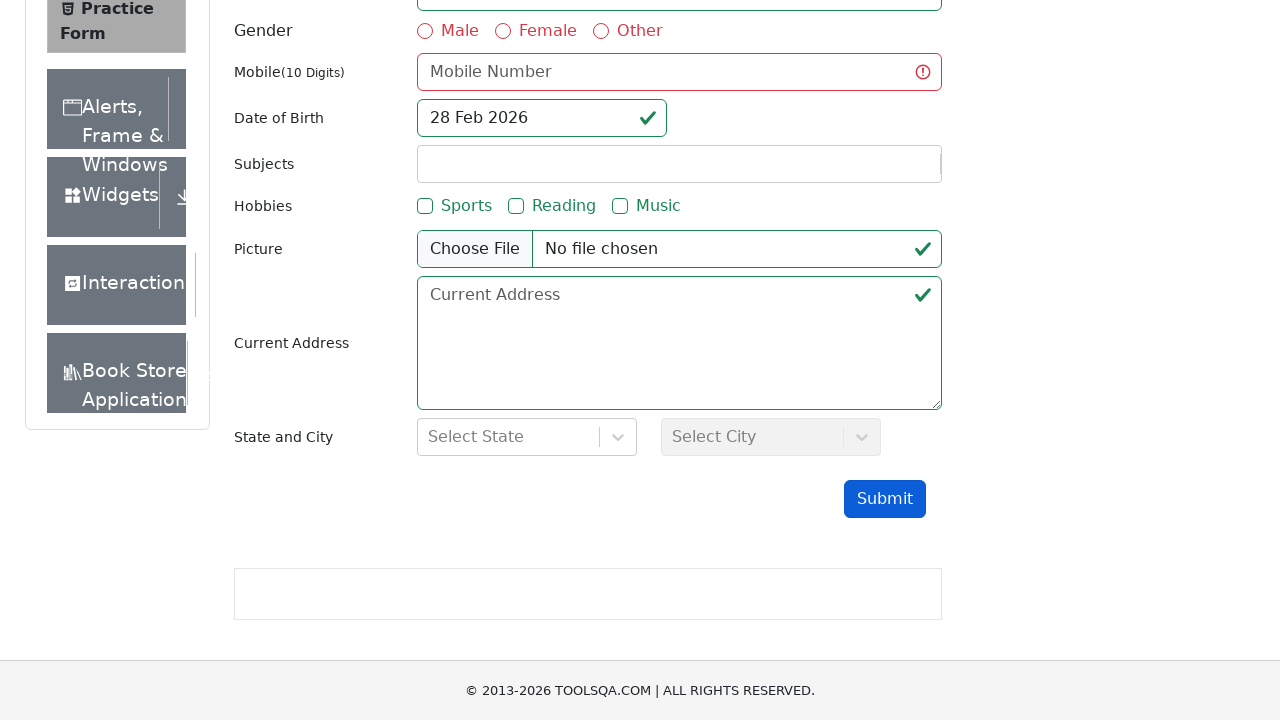

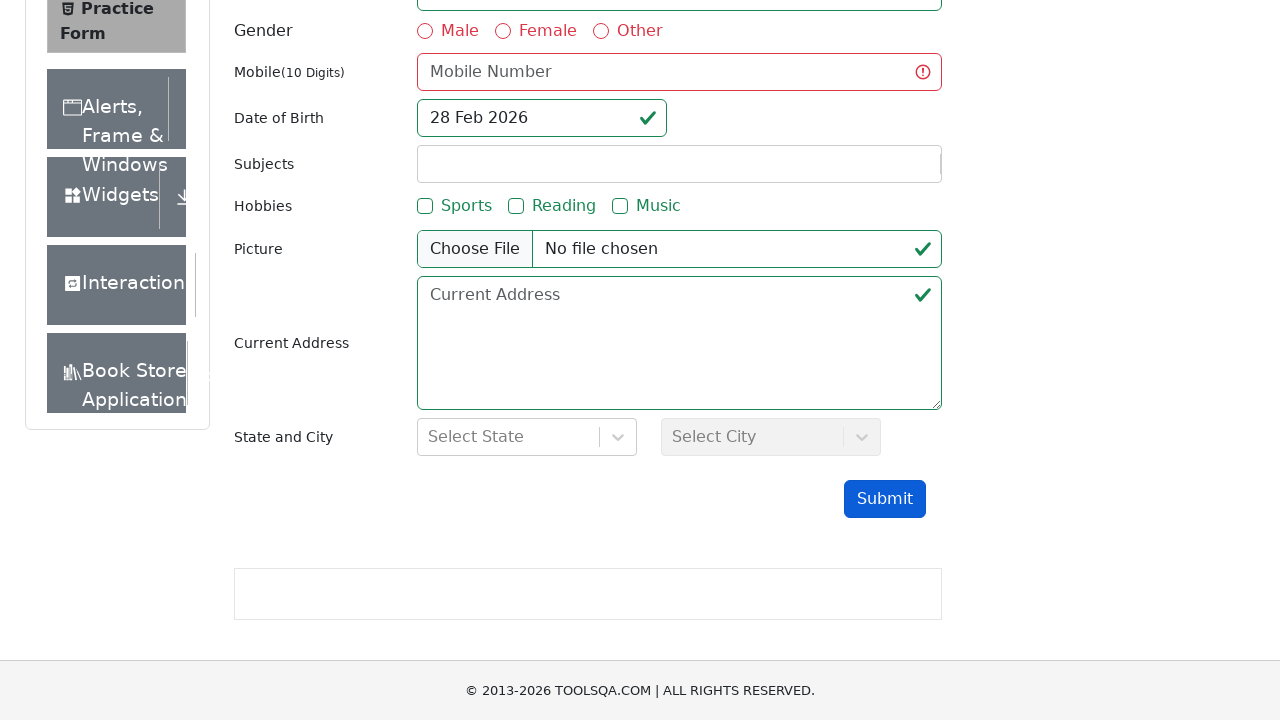